Tests calculator addition functionality by entering two numbers and verifying the sum result

Starting URL: https://testsheepnz.github.io/BasicCalculator.html#main-body

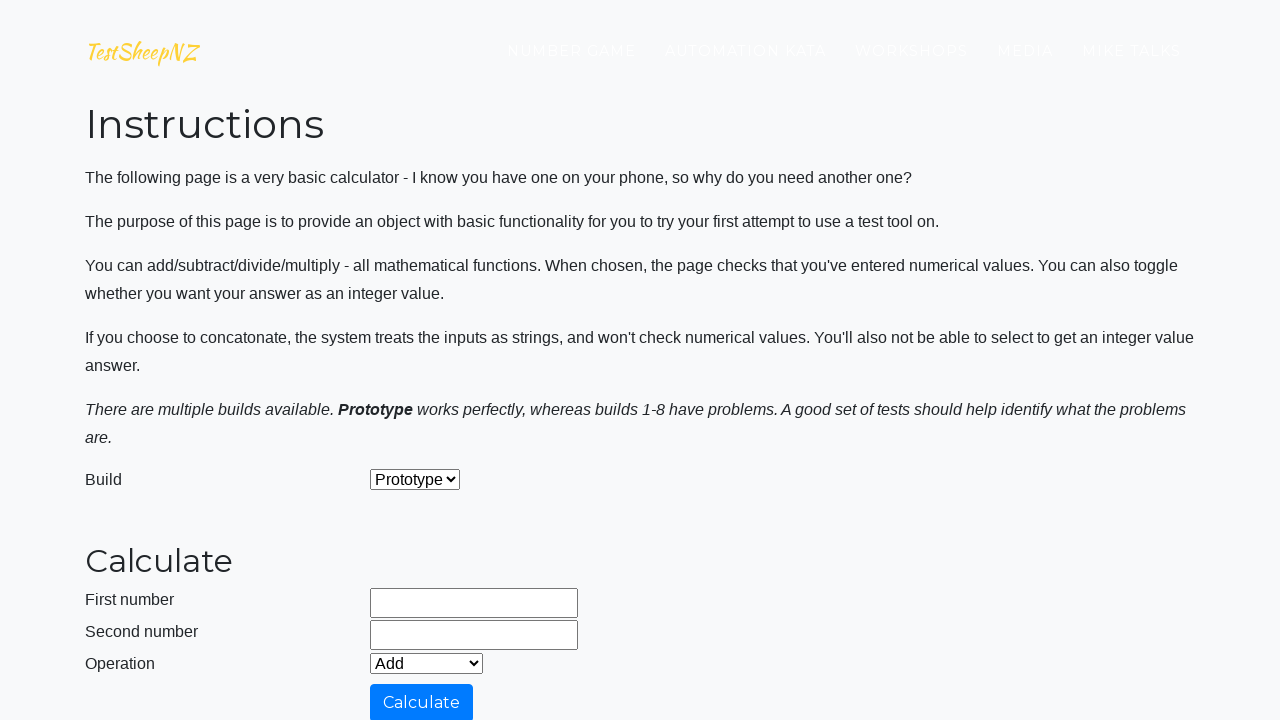

Selected build version 8 from dropdown on select#selectBuild
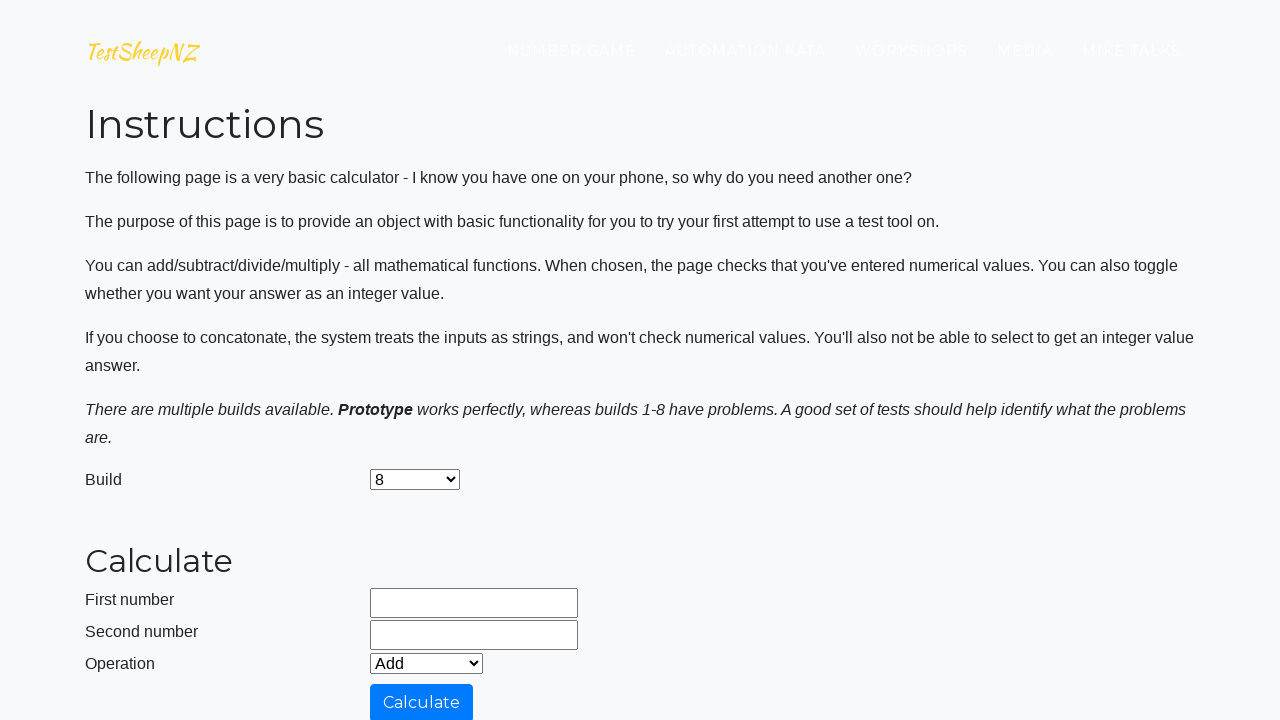

Entered first number: 25 on input#number1Field
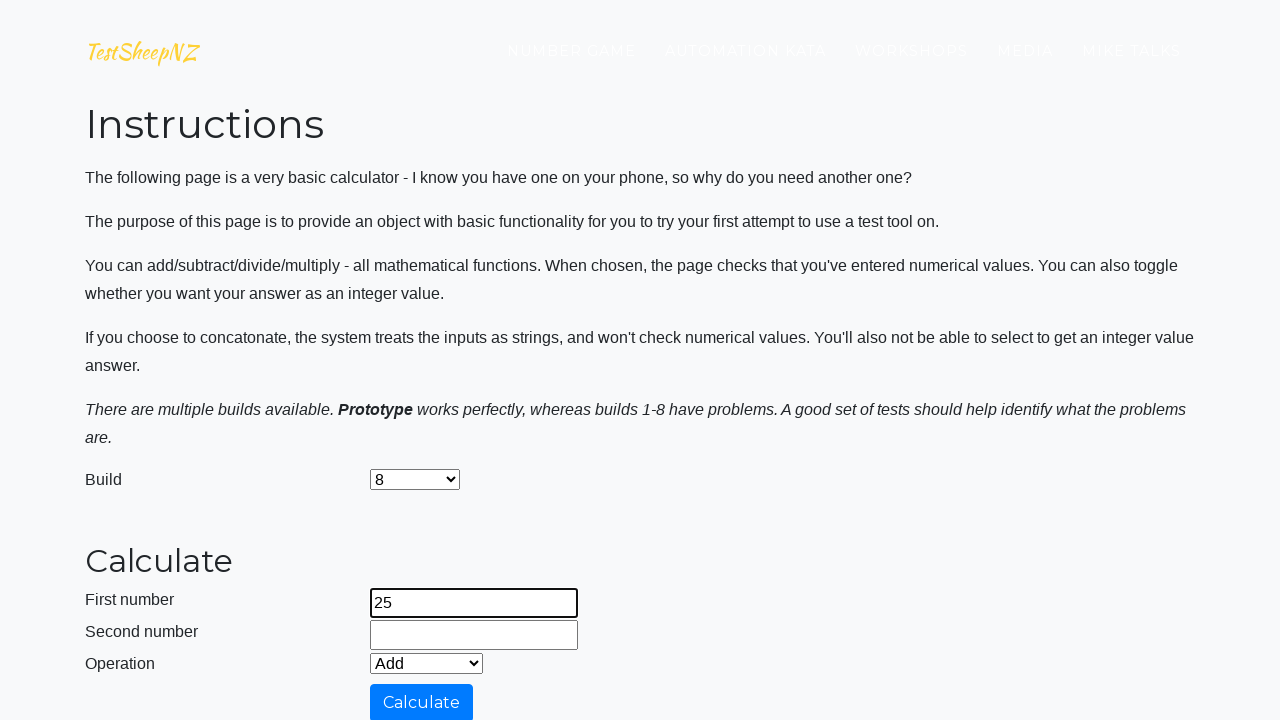

Entered second number: 15 on input#number2Field
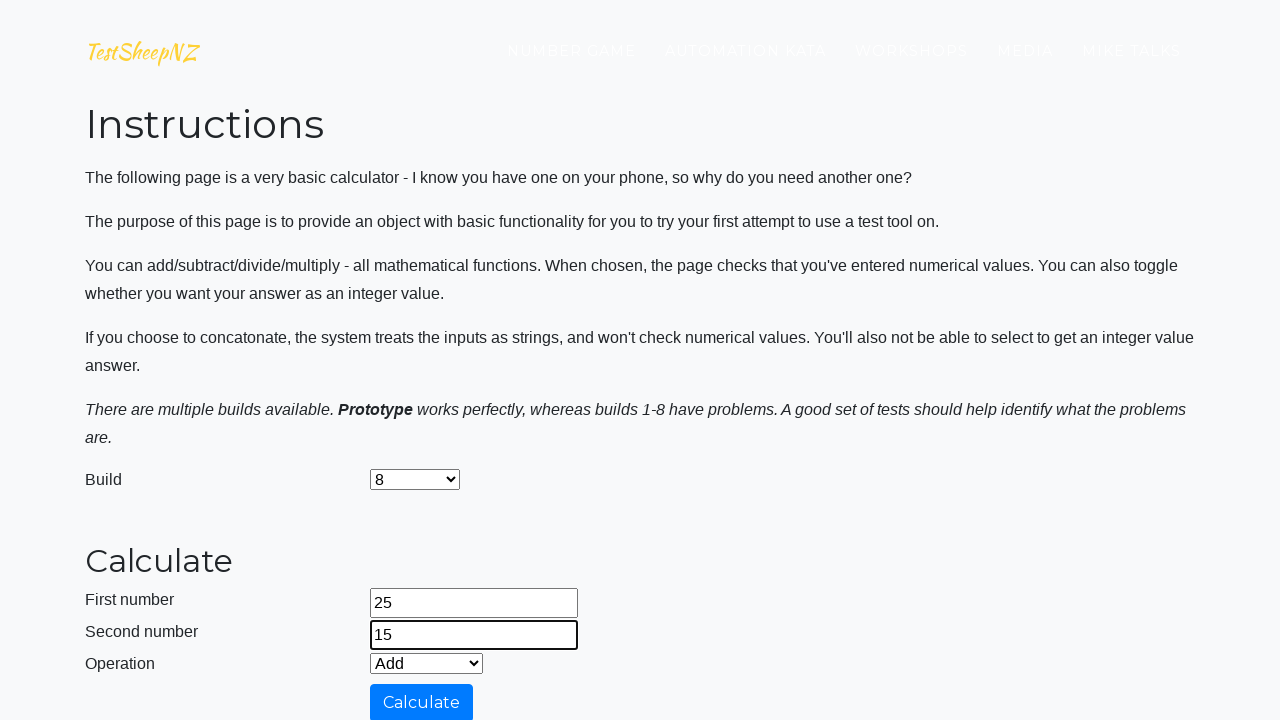

Selected addition operation on select#selectOperationDropdown
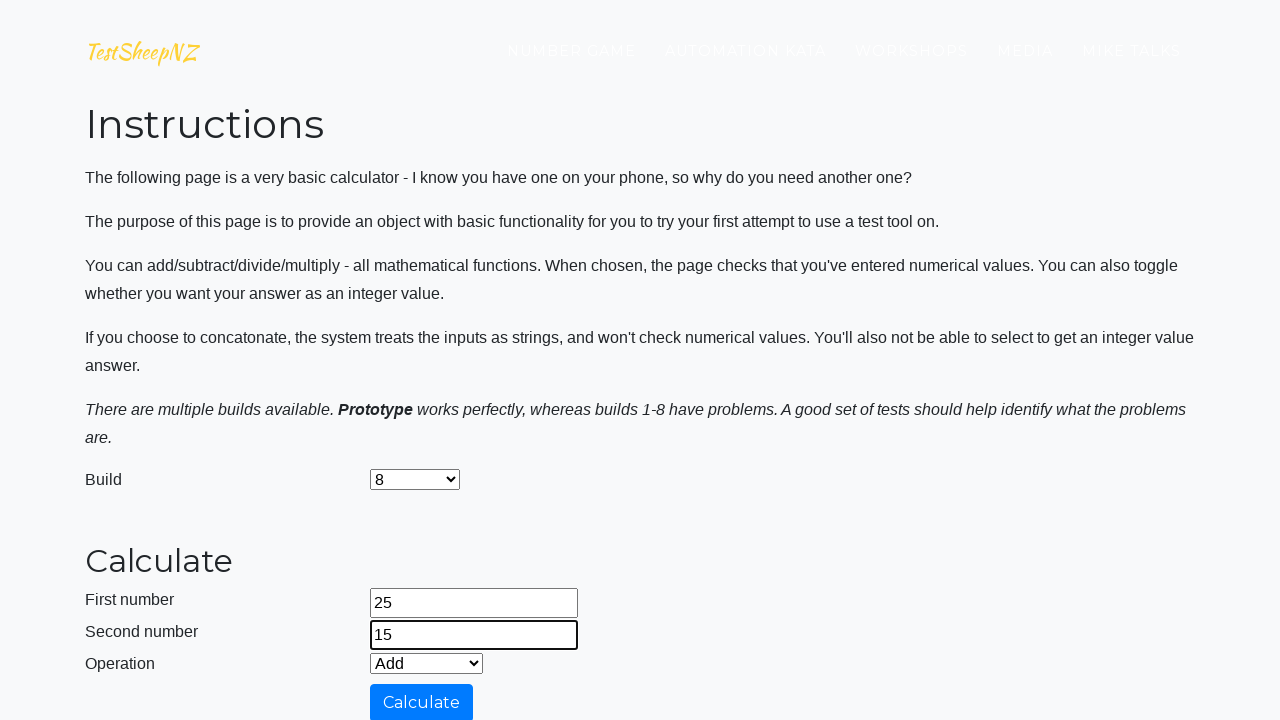

Clicked calculate button at (422, 701) on input#calculateButton
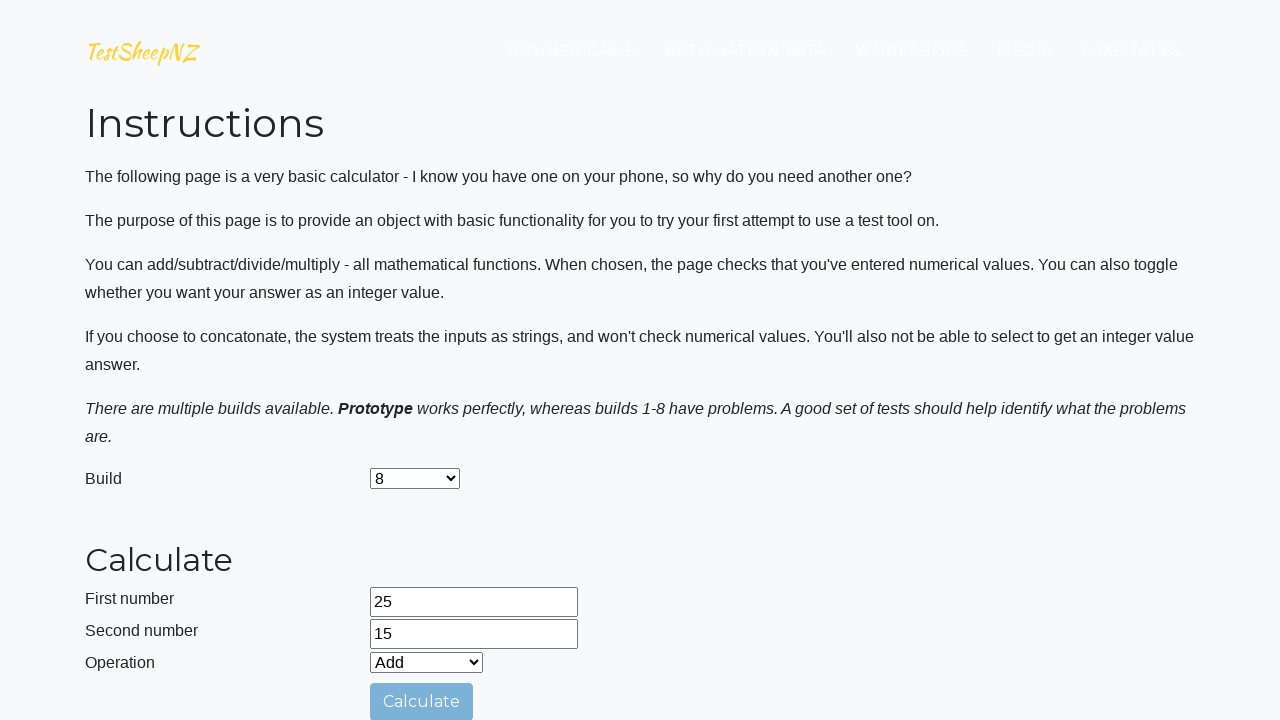

Result field loaded and displayed
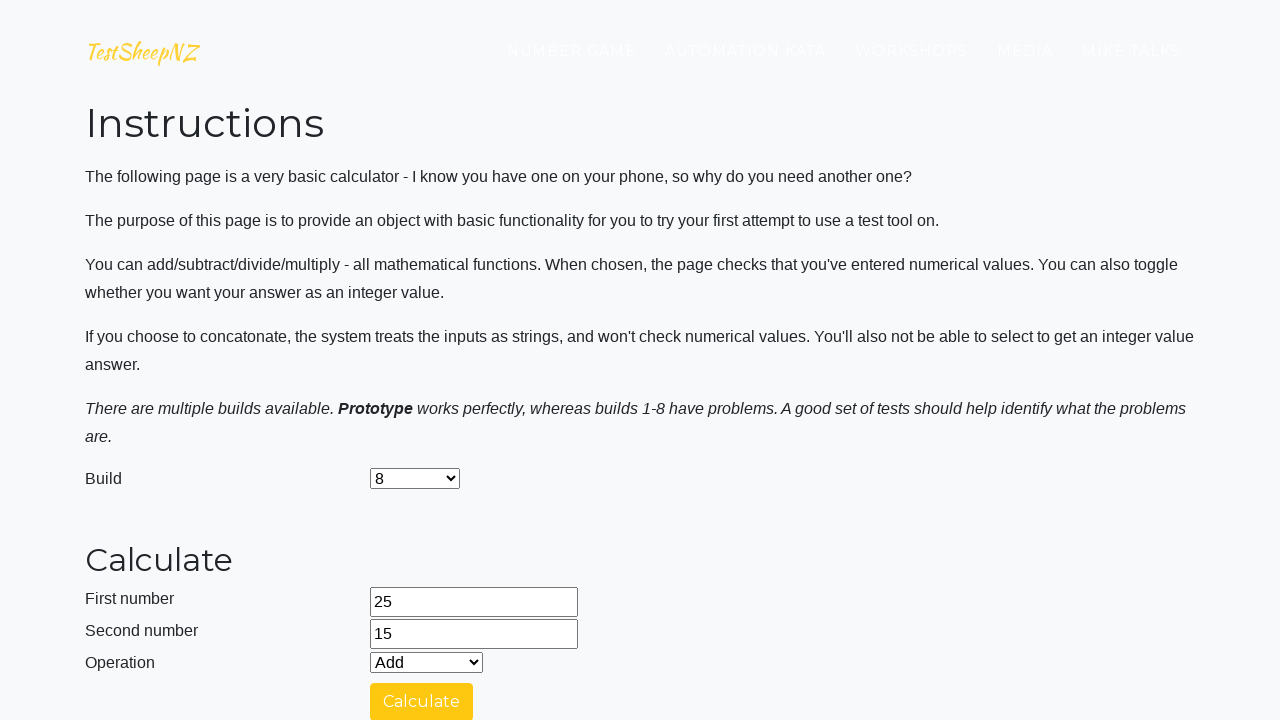

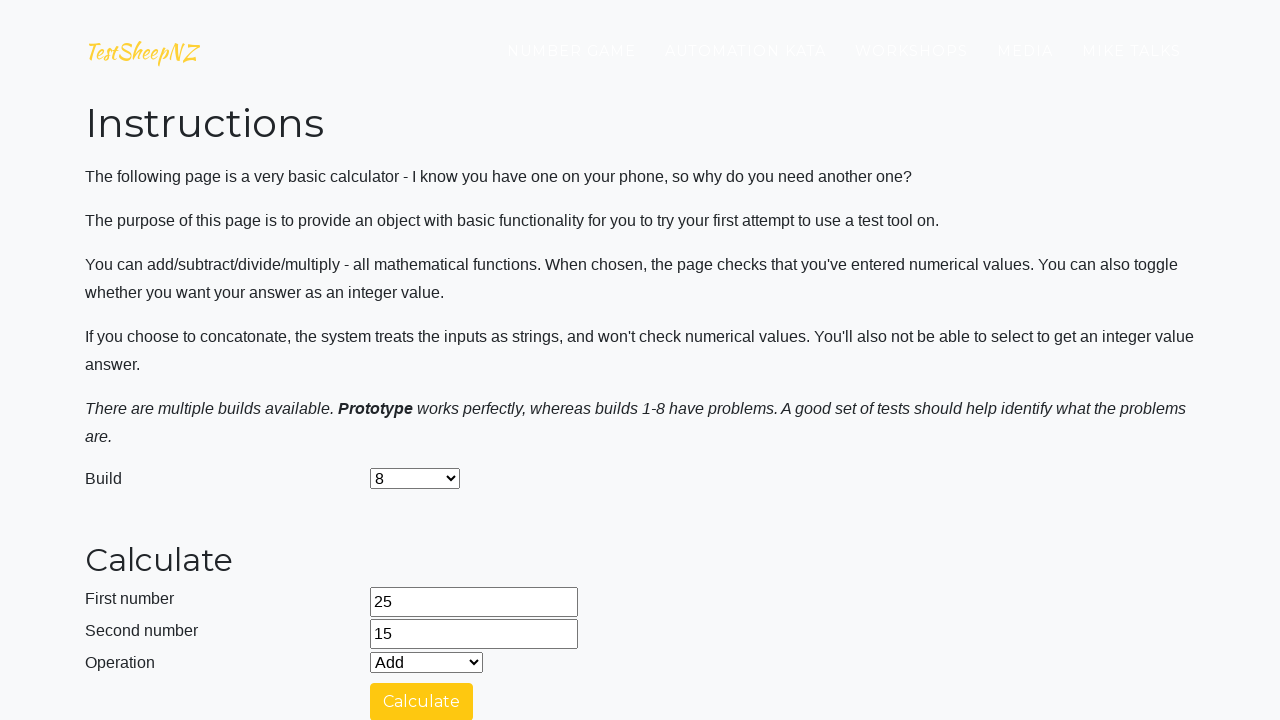